Tests the complete checkout flow - adds a product to cart, proceeds to checkout, fills billing details, selects payment method, and places an order

Starting URL: http://practice.automationtesting.in/

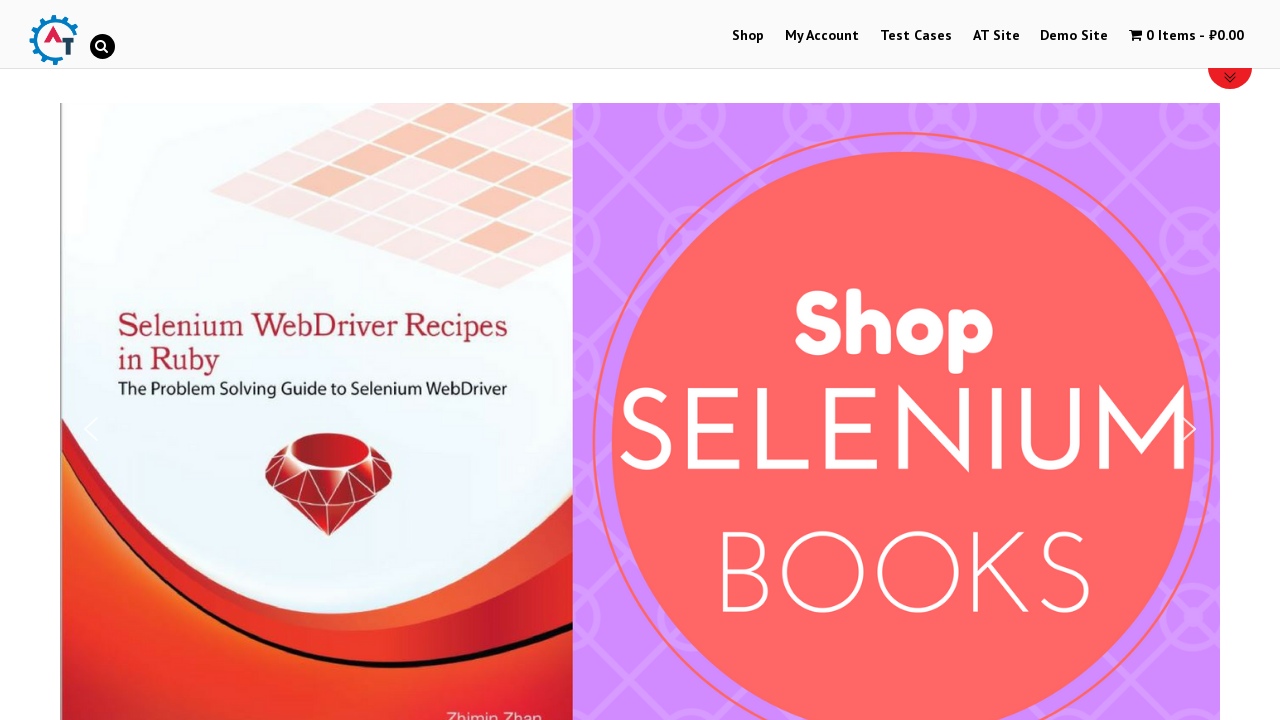

Clicked on Shop tab at (748, 36) on text=Shop
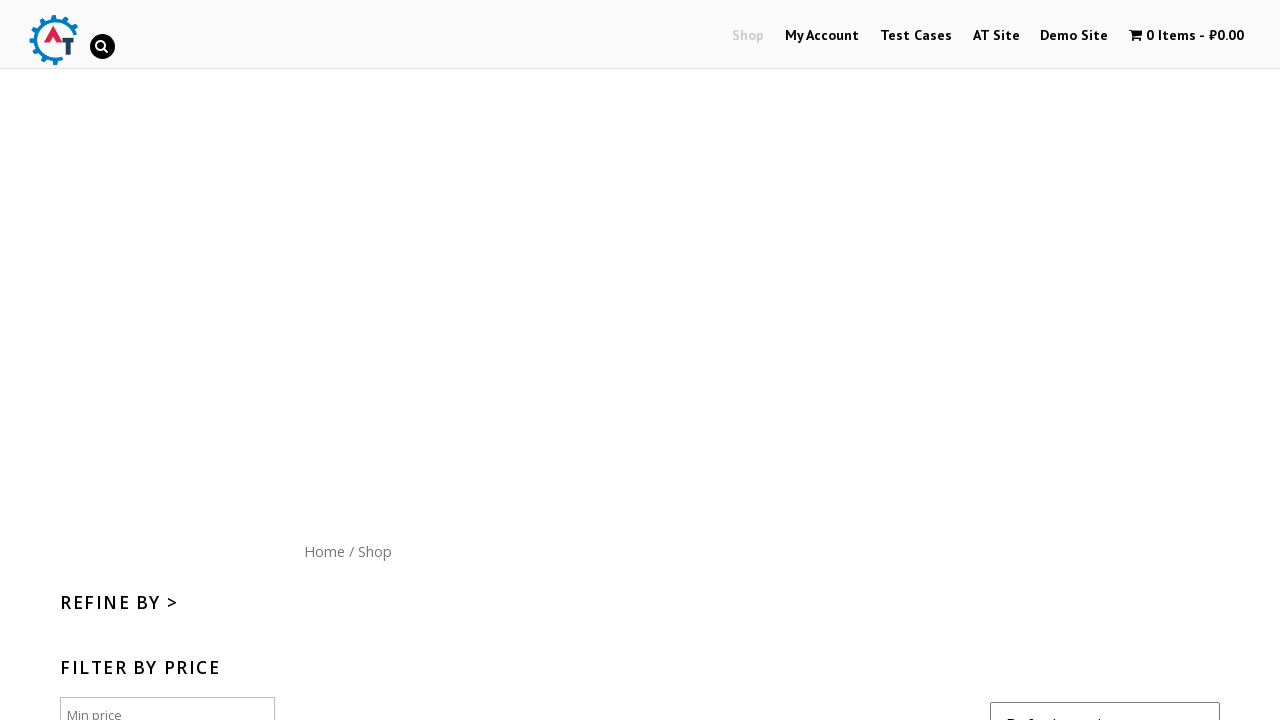

Scrolled page down by 300 pixels
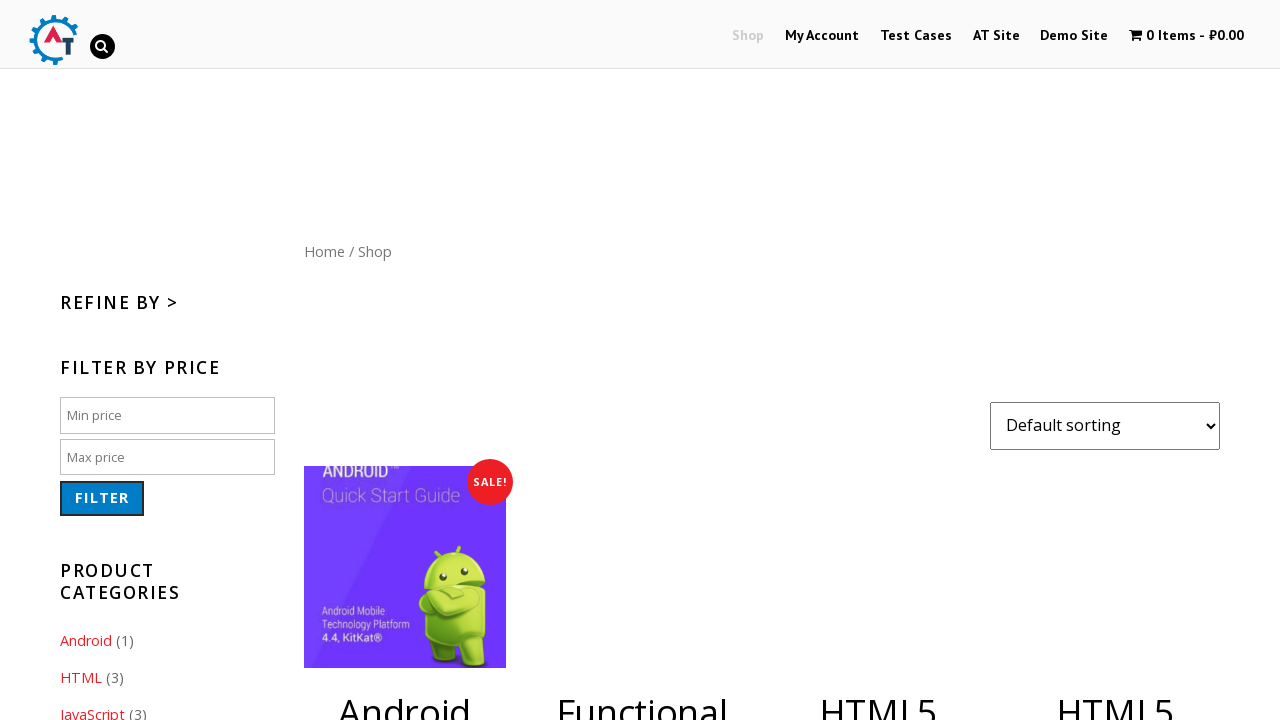

Clicked add to cart button for product at (1115, 361) on .post-182 .button
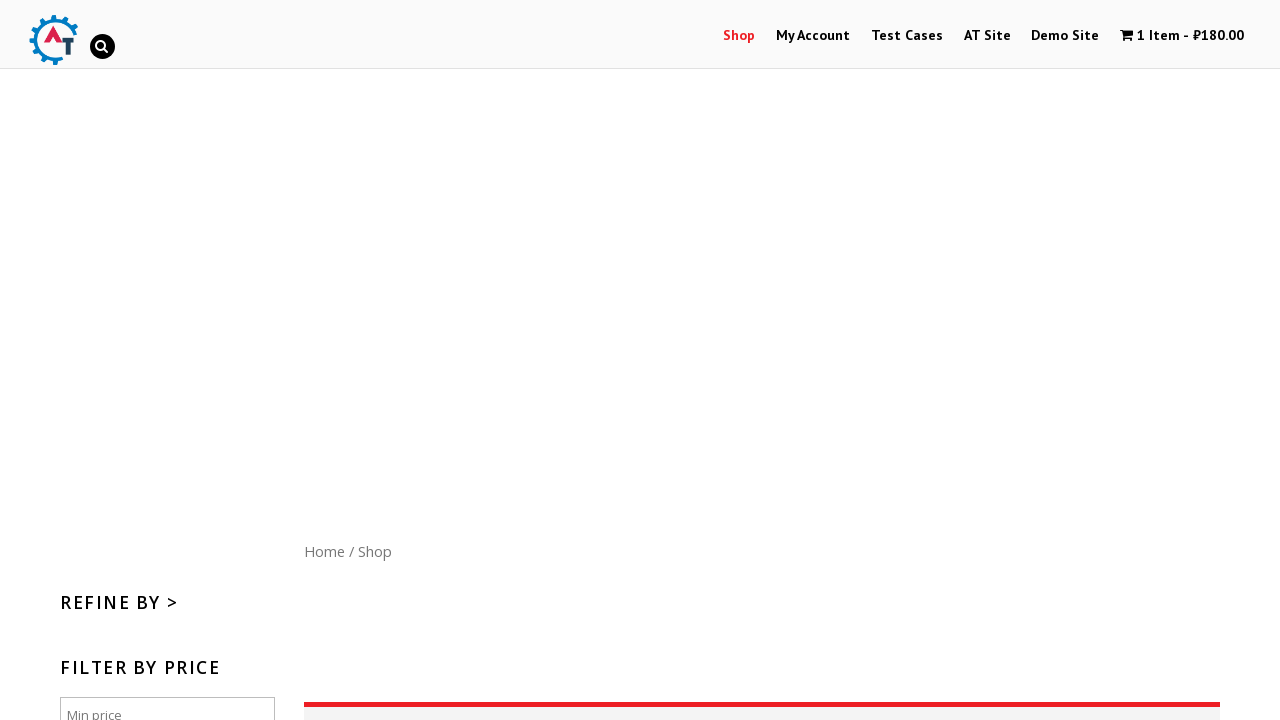

Waited 1 second for product to be added to cart
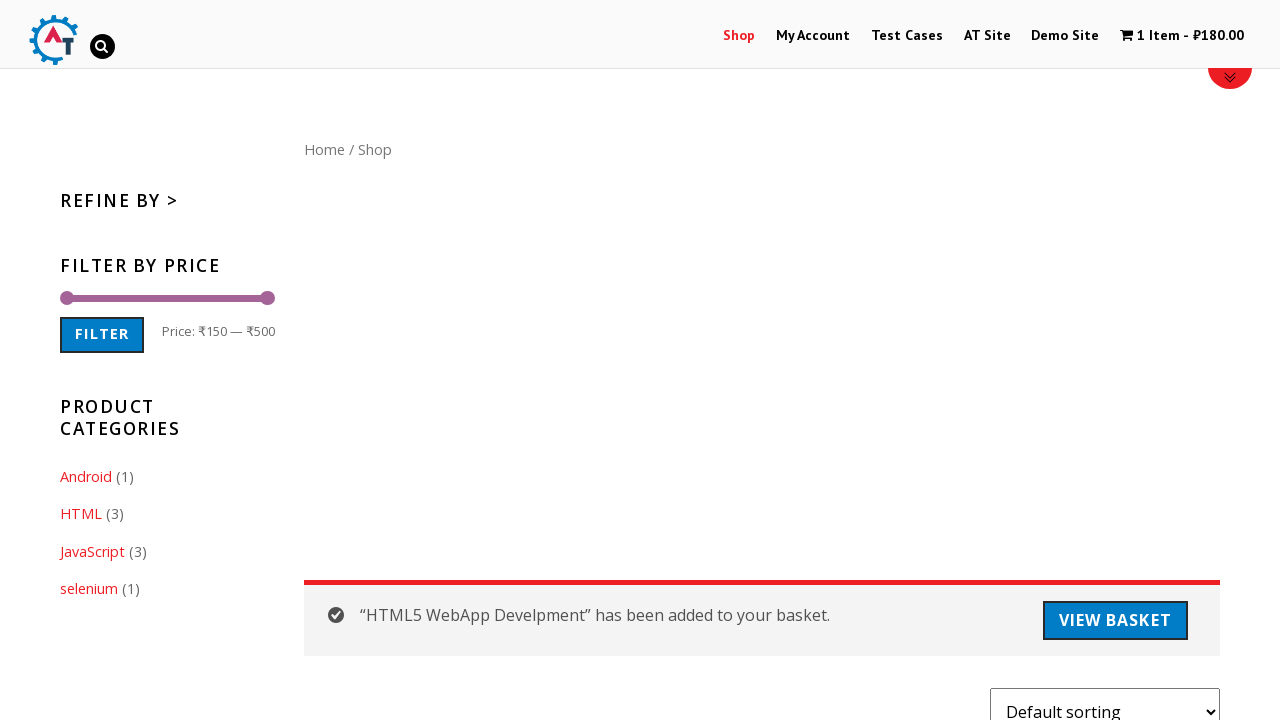

Clicked on cart icon to view basket at (1182, 36) on .wpmenucart-contents
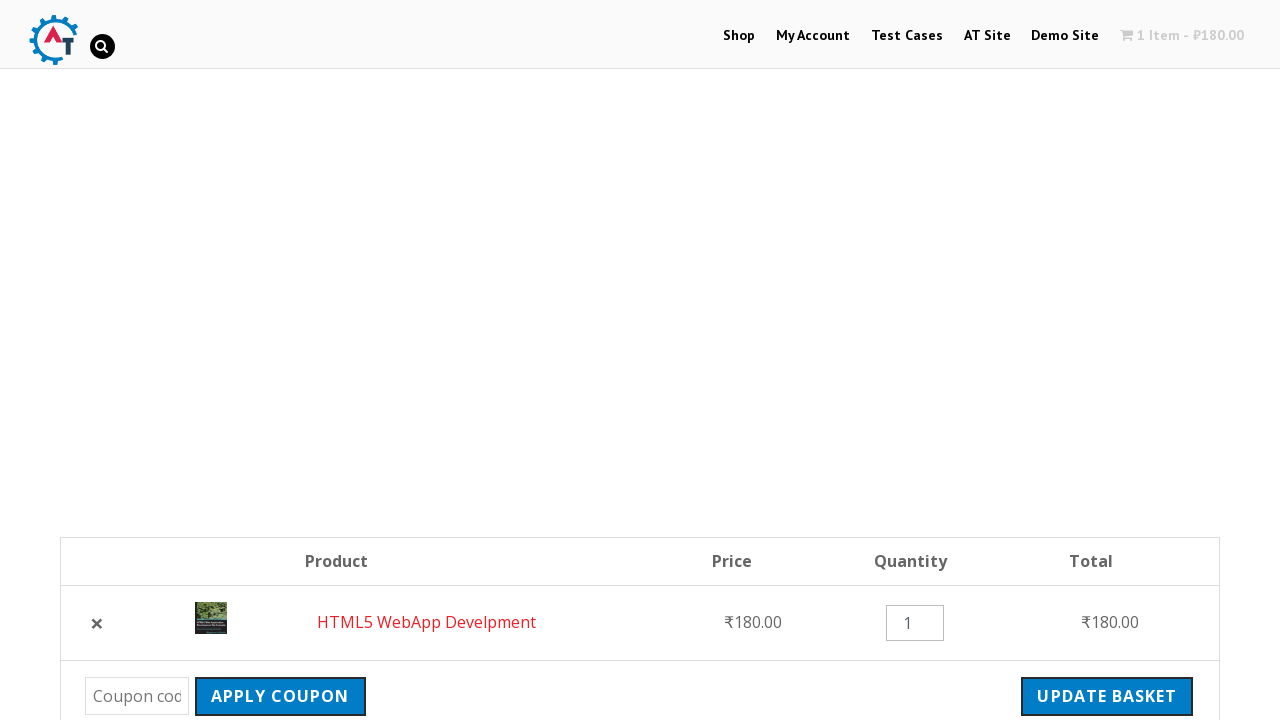

Proceed to Checkout button appeared
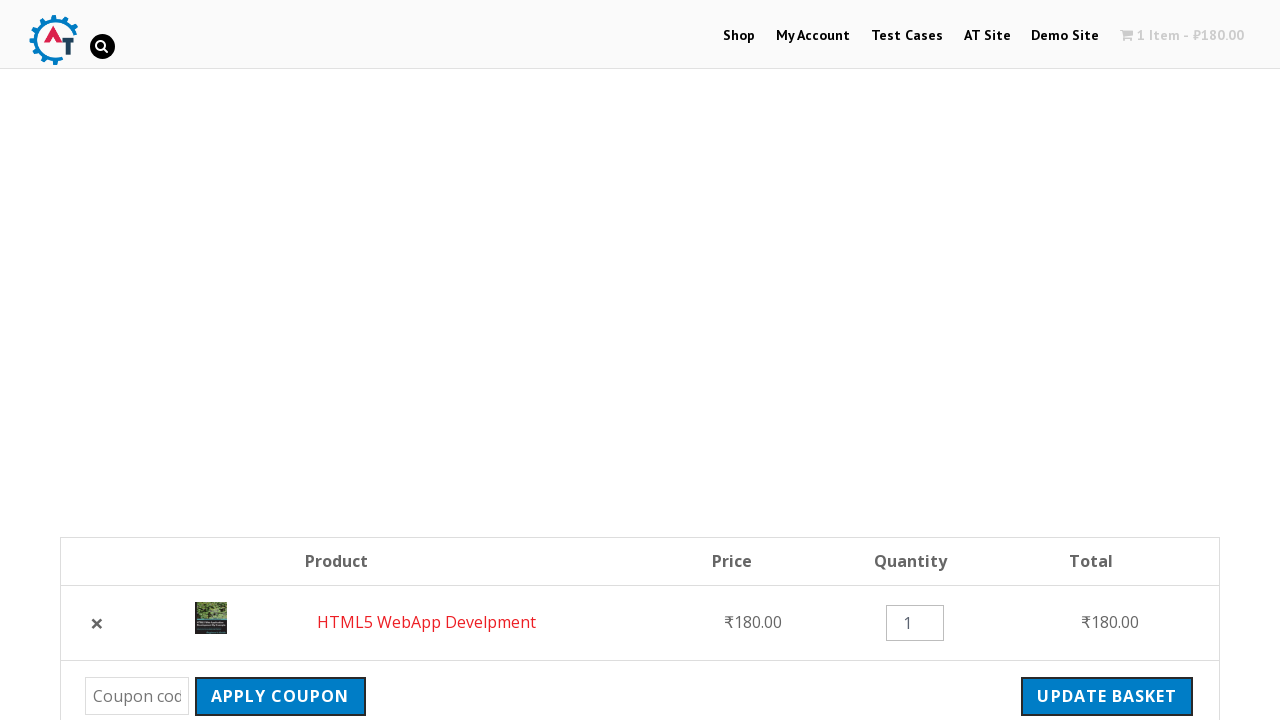

Clicked Proceed to Checkout button at (1098, 360) on .wc-proceed-to-checkout .checkout-button
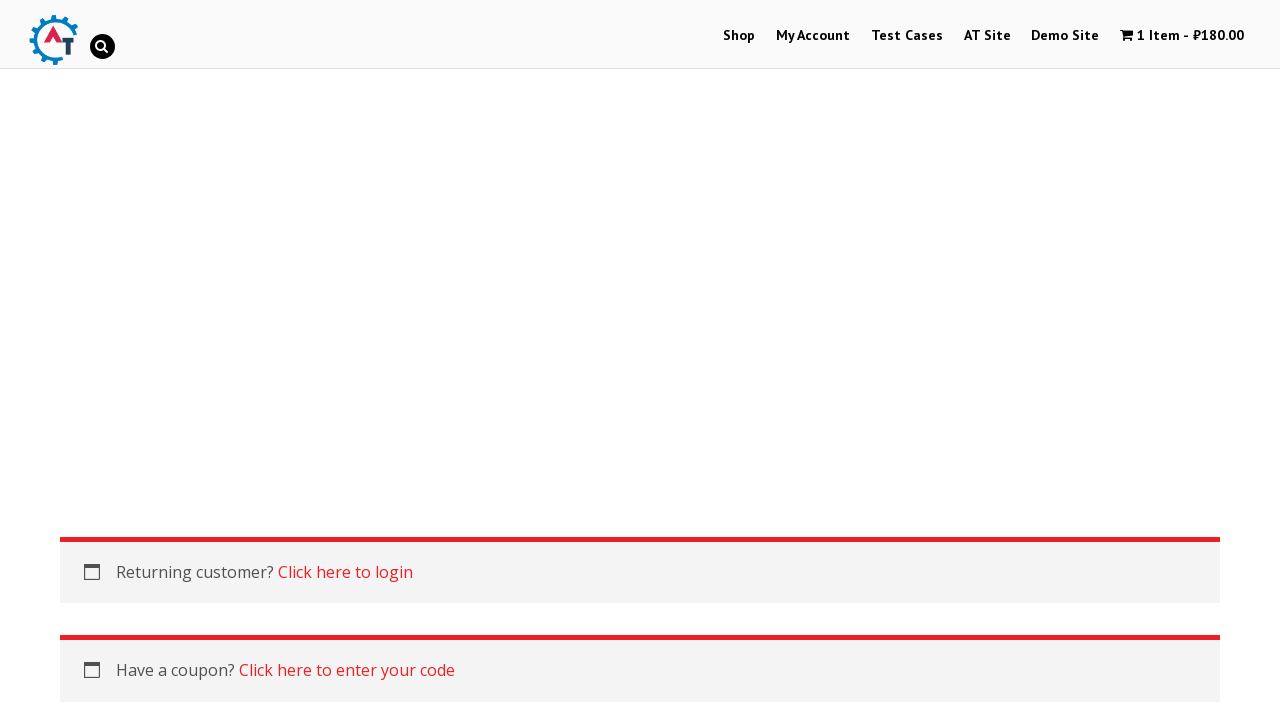

Billing form loaded
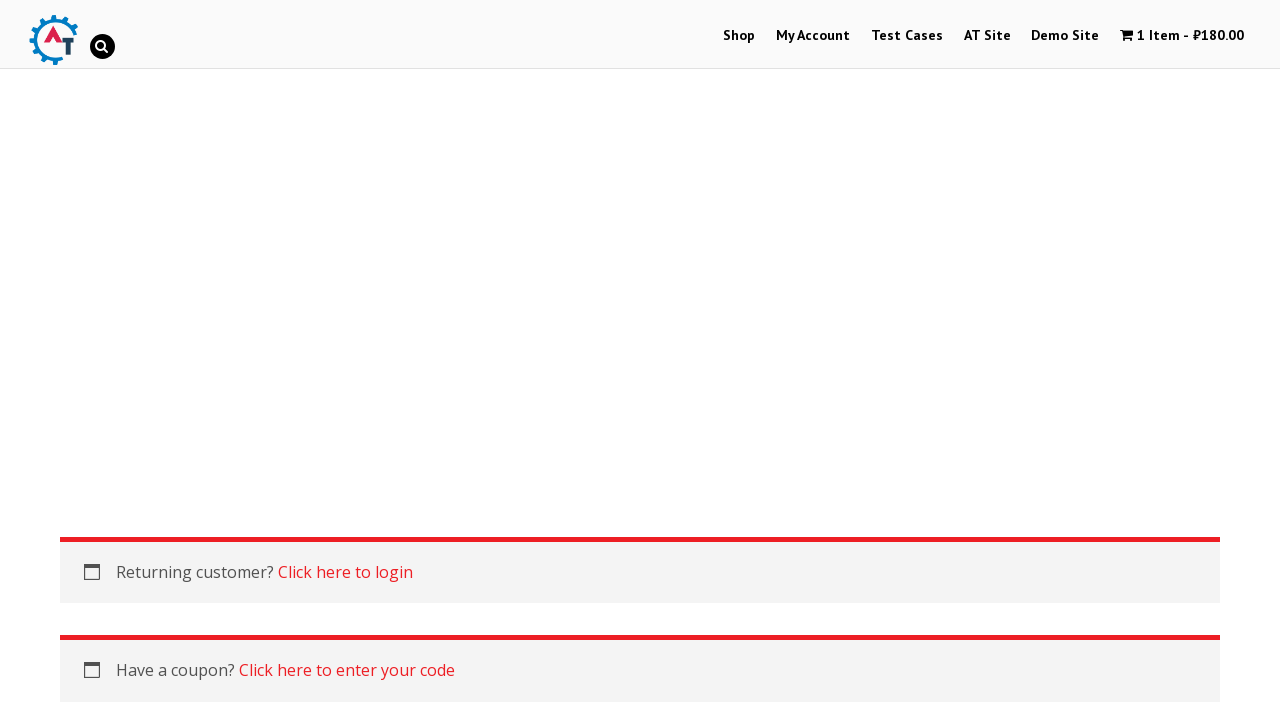

Filled first name field with 'Ivan' on #billing_first_name
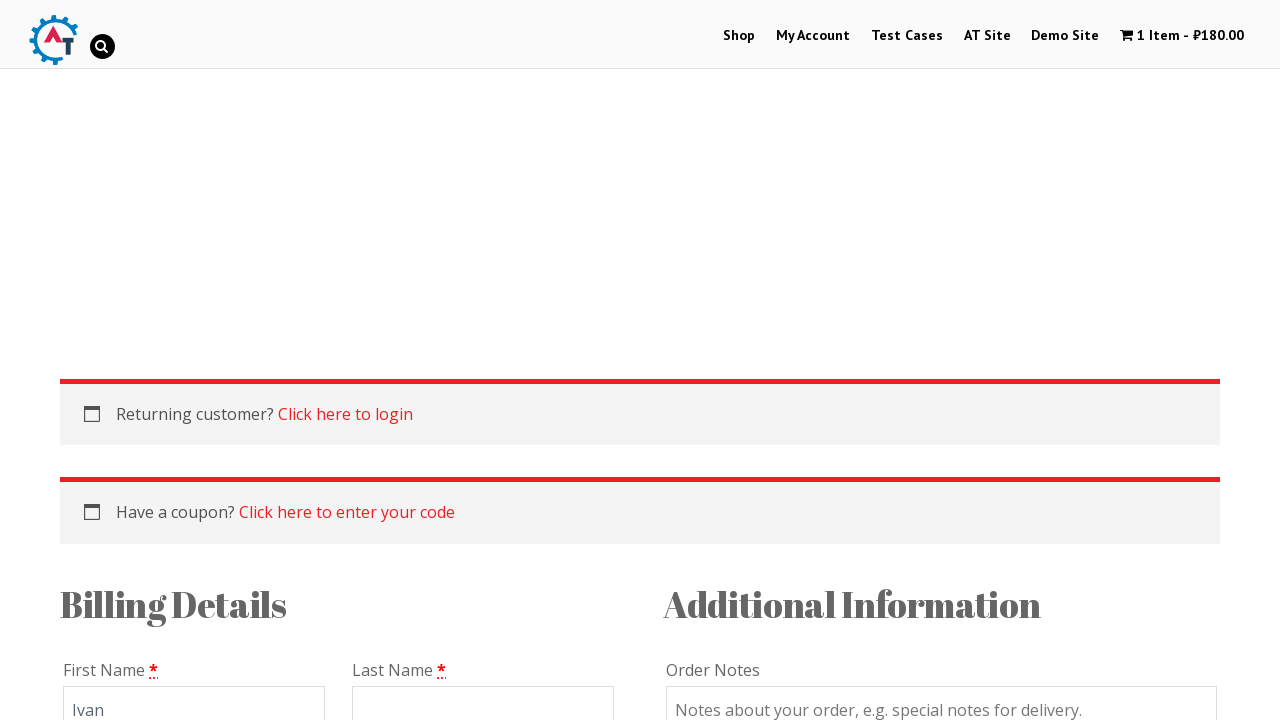

Filled last name field with 'Ivanov' on #billing_last_name
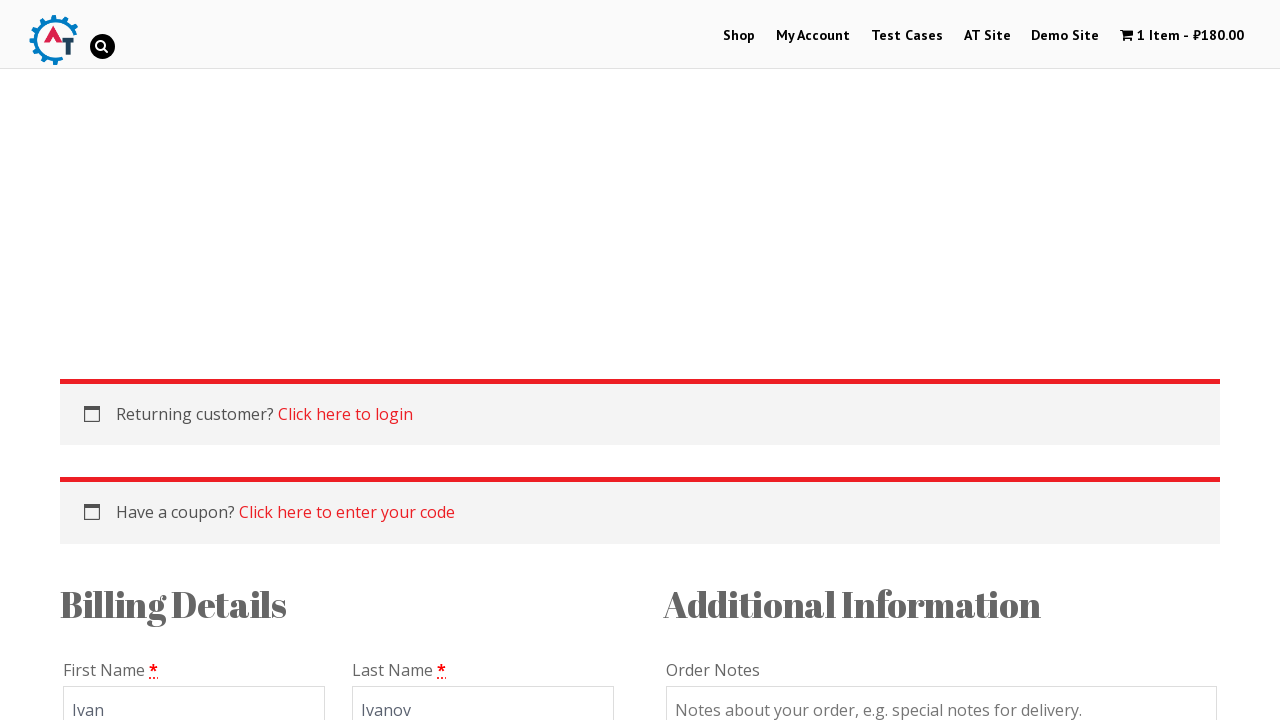

Filled email field with 'testbuyer@mailinator.com' on #billing_email
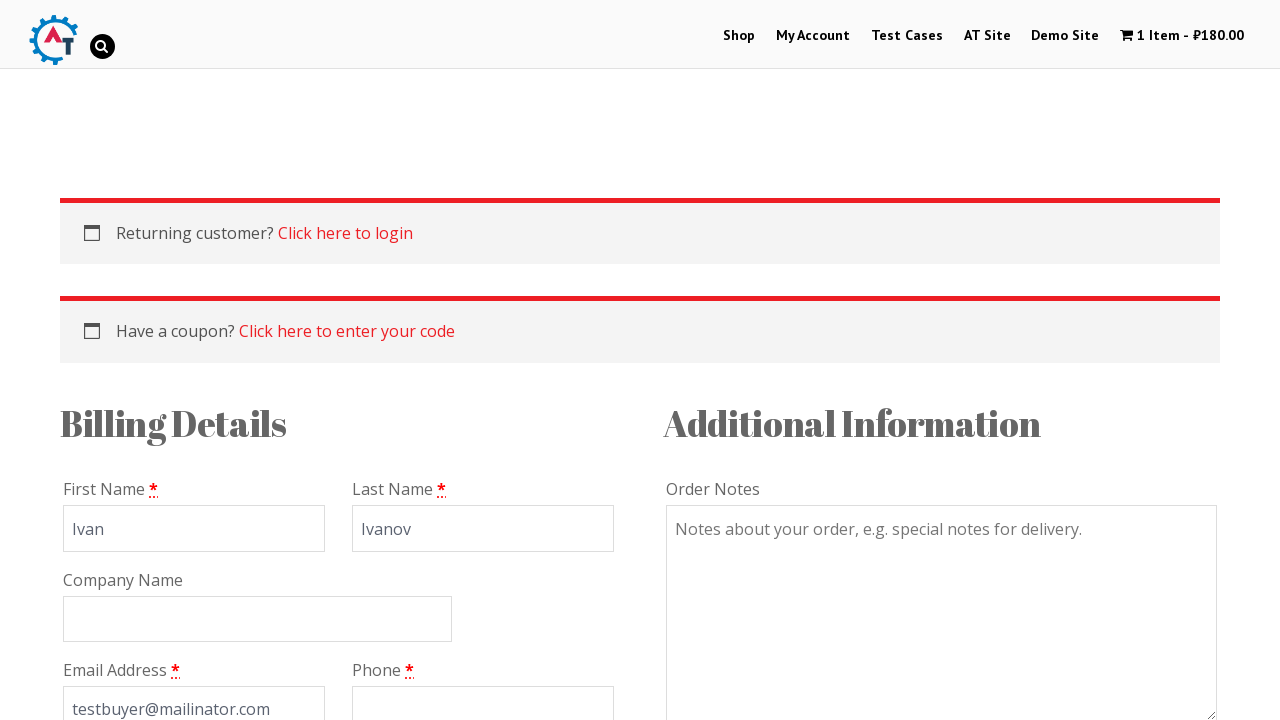

Filled phone field with '89991111111' on #billing_phone
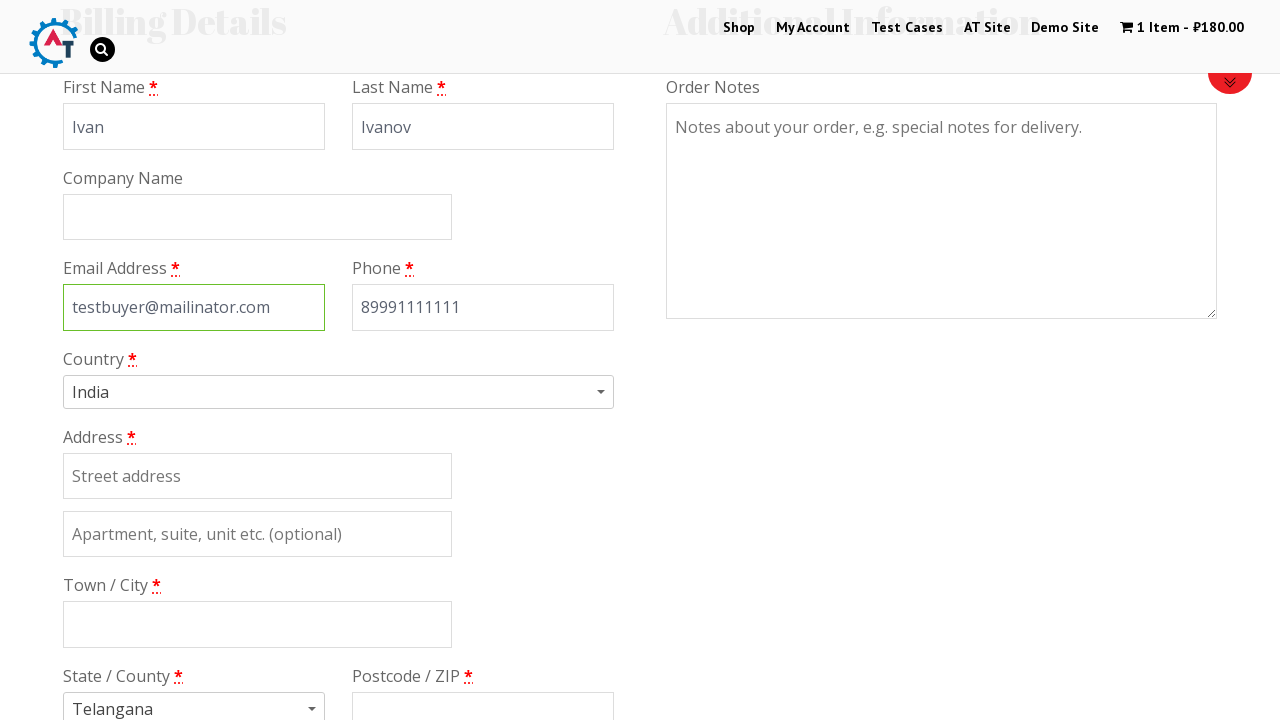

Clicked on country dropdown at (329, 392) on #select2-chosen-1
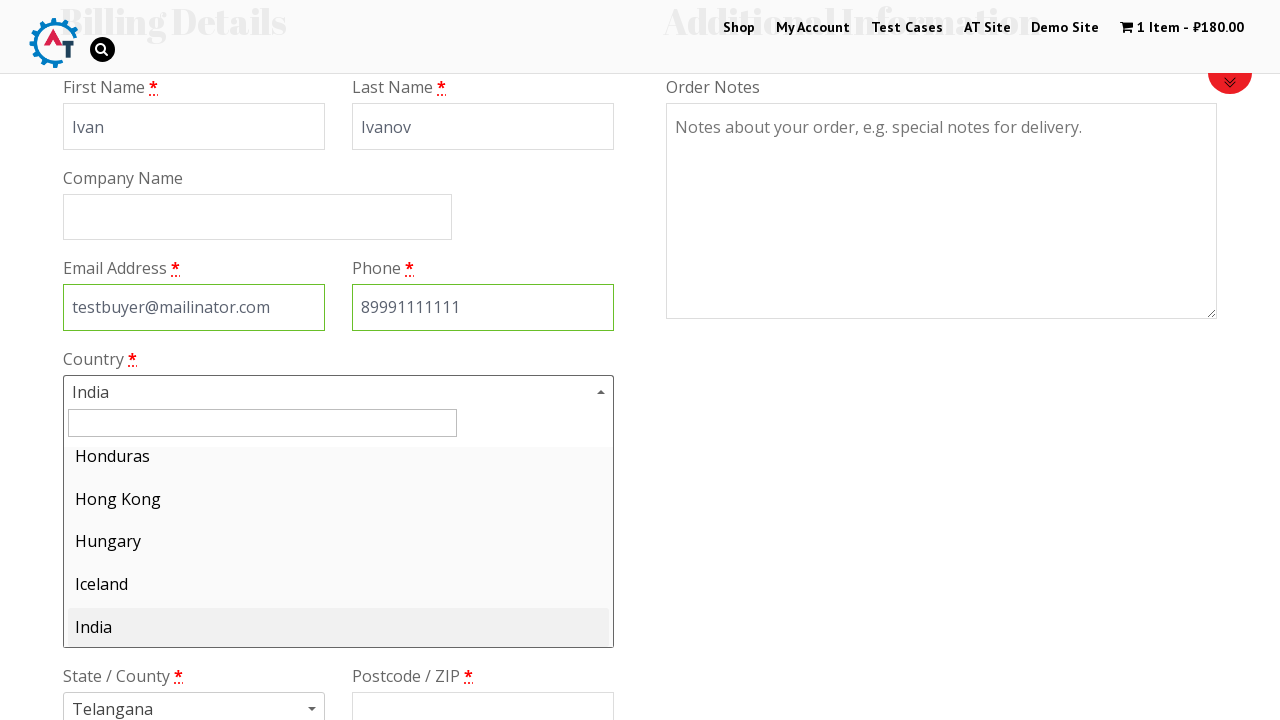

Typed 'Austria' in country search field on #s2id_autogen1_search
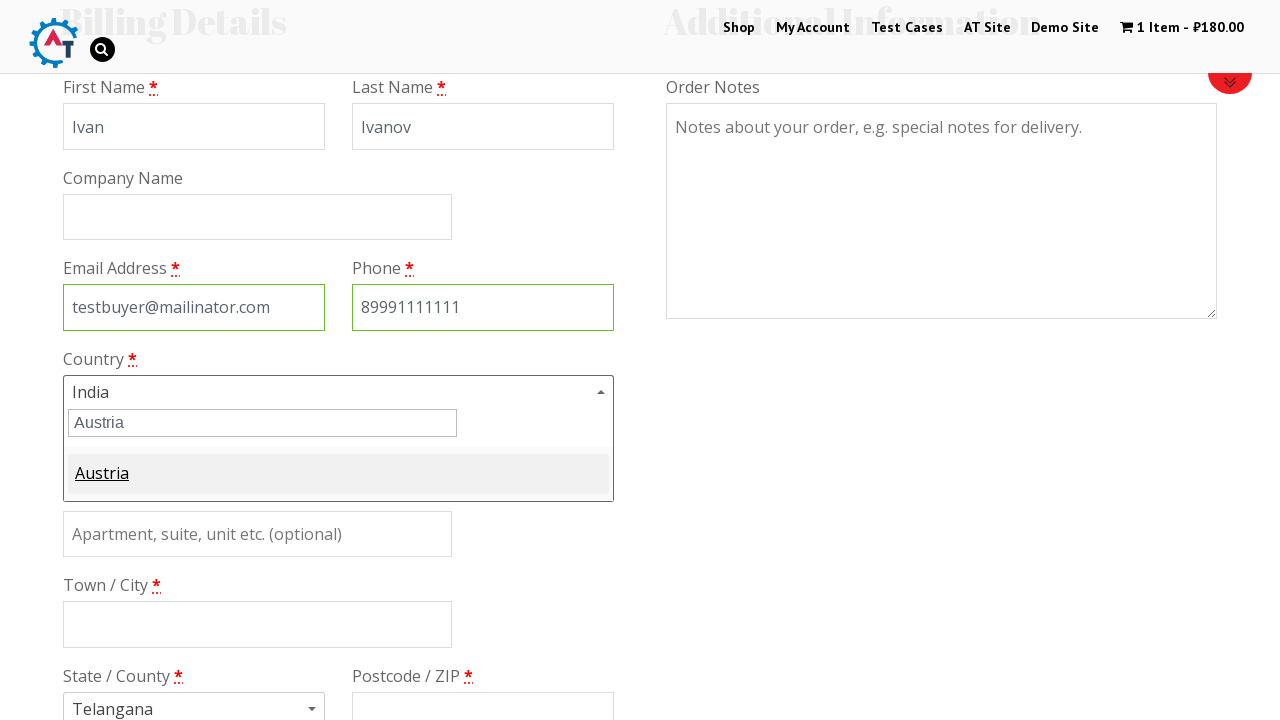

Selected Austria from dropdown at (102, 479) on .select2-match
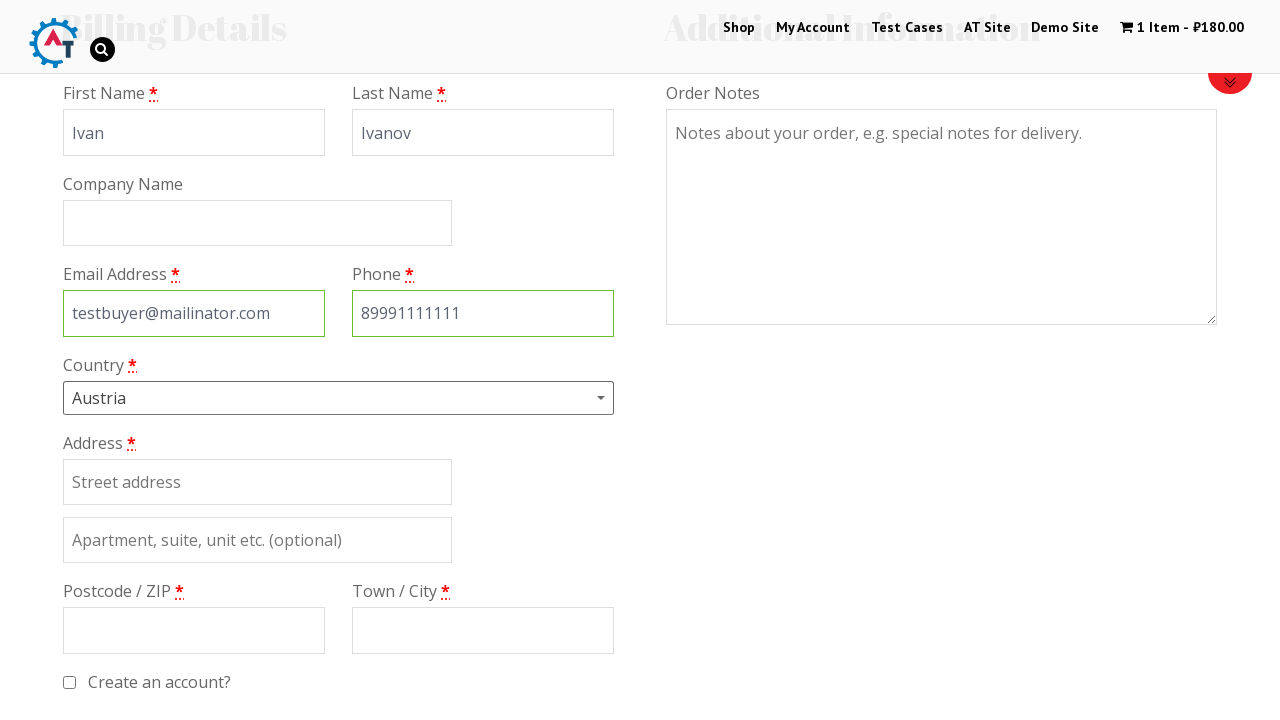

Filled address field with '57 North Green Clarendon' on input#billing_address_1
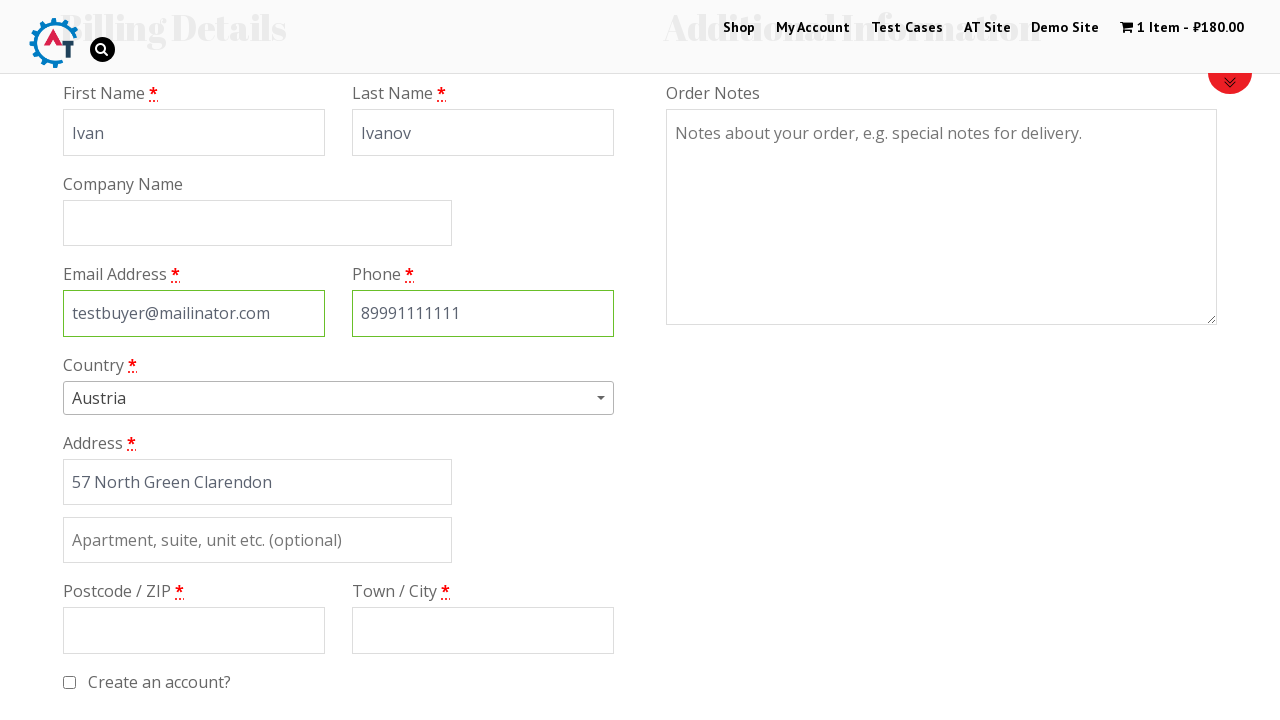

Filled city field with 'Vienna' on input#billing_city
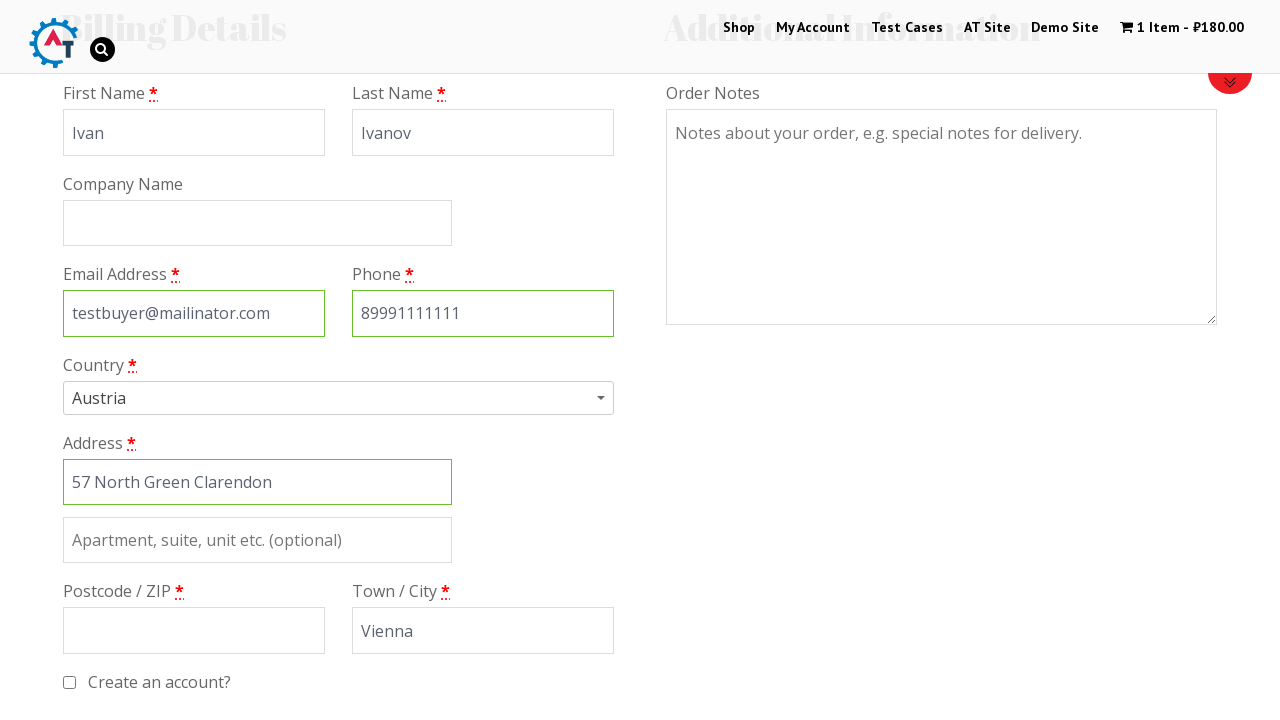

Filled postcode field with '1020' on input#billing_postcode
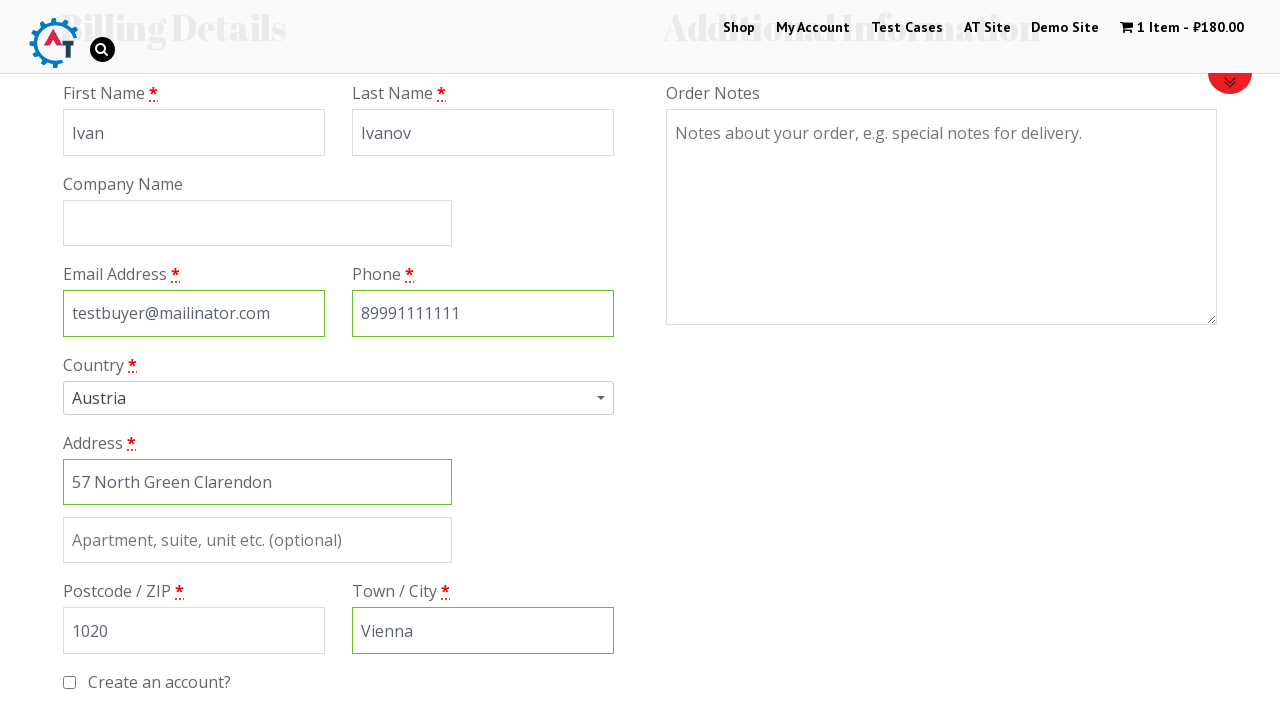

Scrolled page down by 600 pixels to view payment options
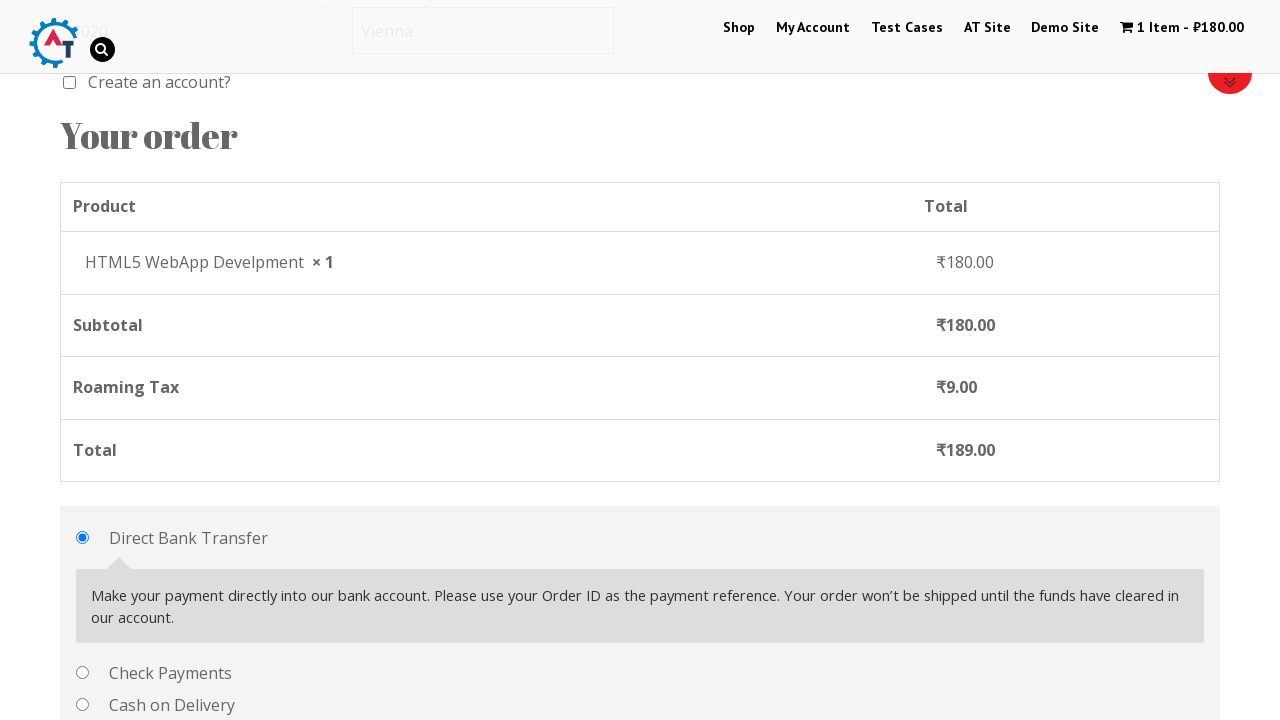

Waited 3 seconds for payment section to load
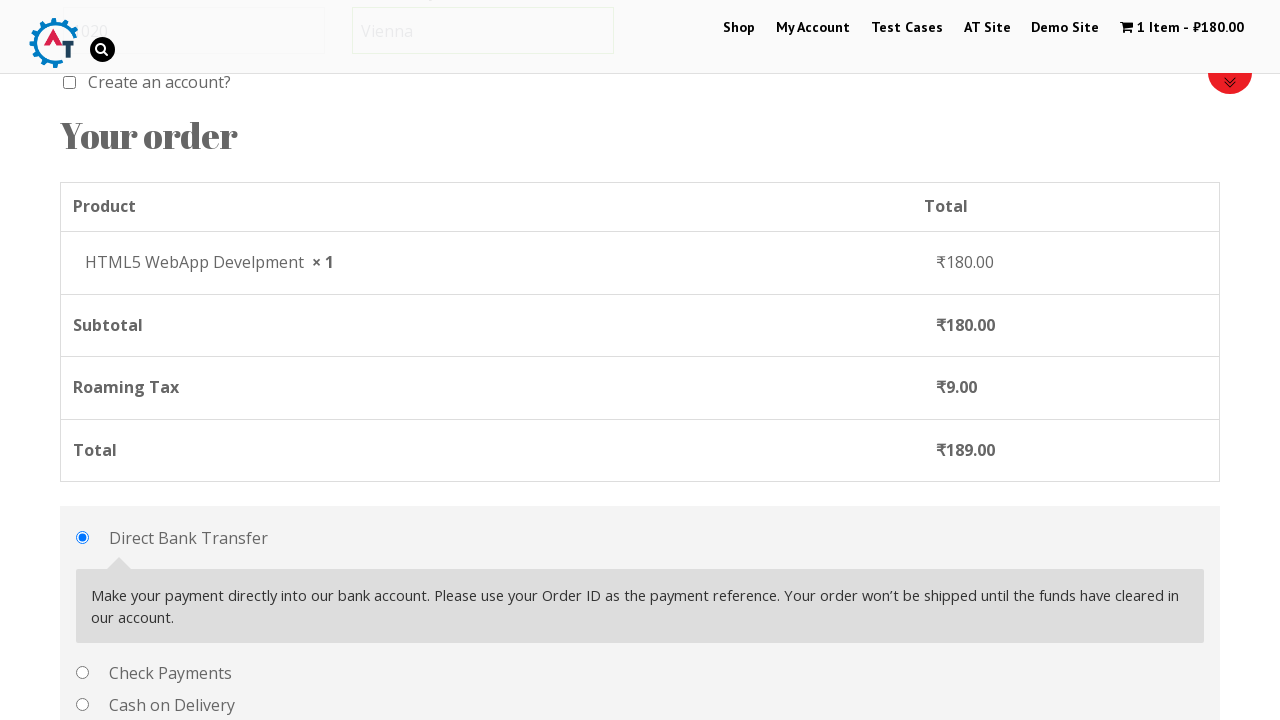

Cheque payment method option appeared
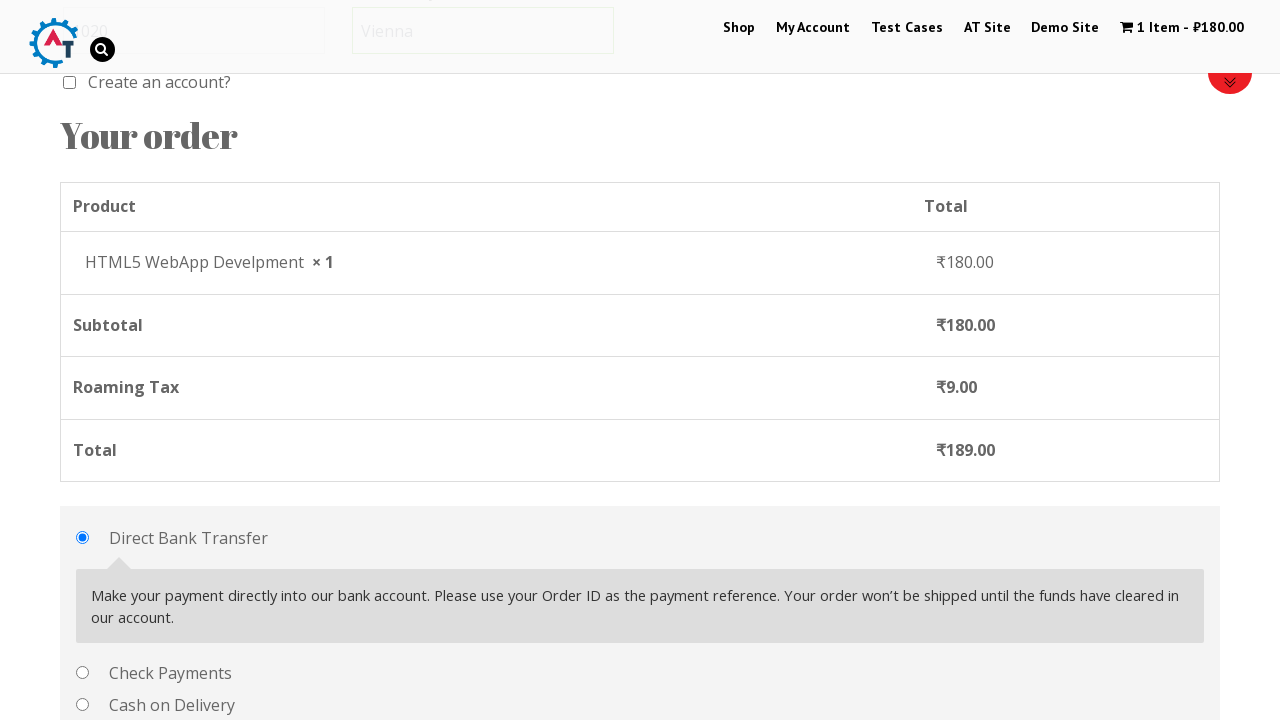

Selected cheque as payment method at (82, 673) on #payment_method_cheque
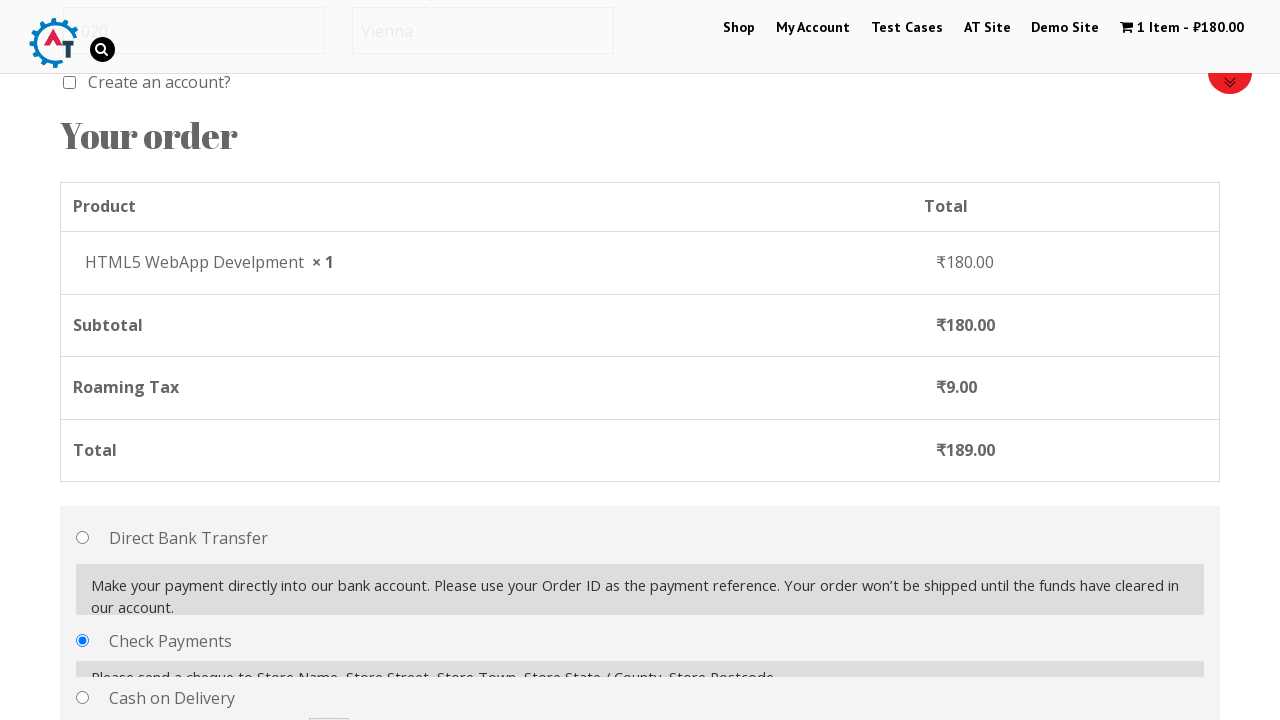

Clicked Place Order button to complete purchase at (1129, 361) on #place_order
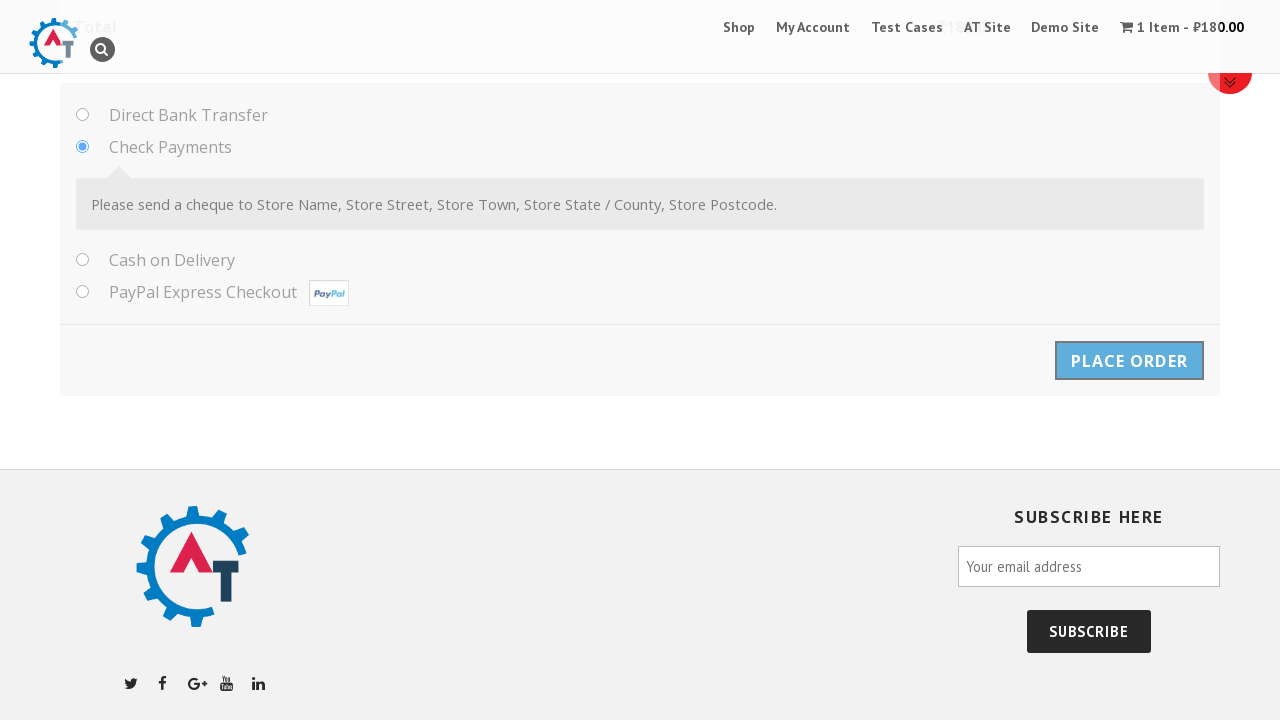

Order confirmation page loaded successfully
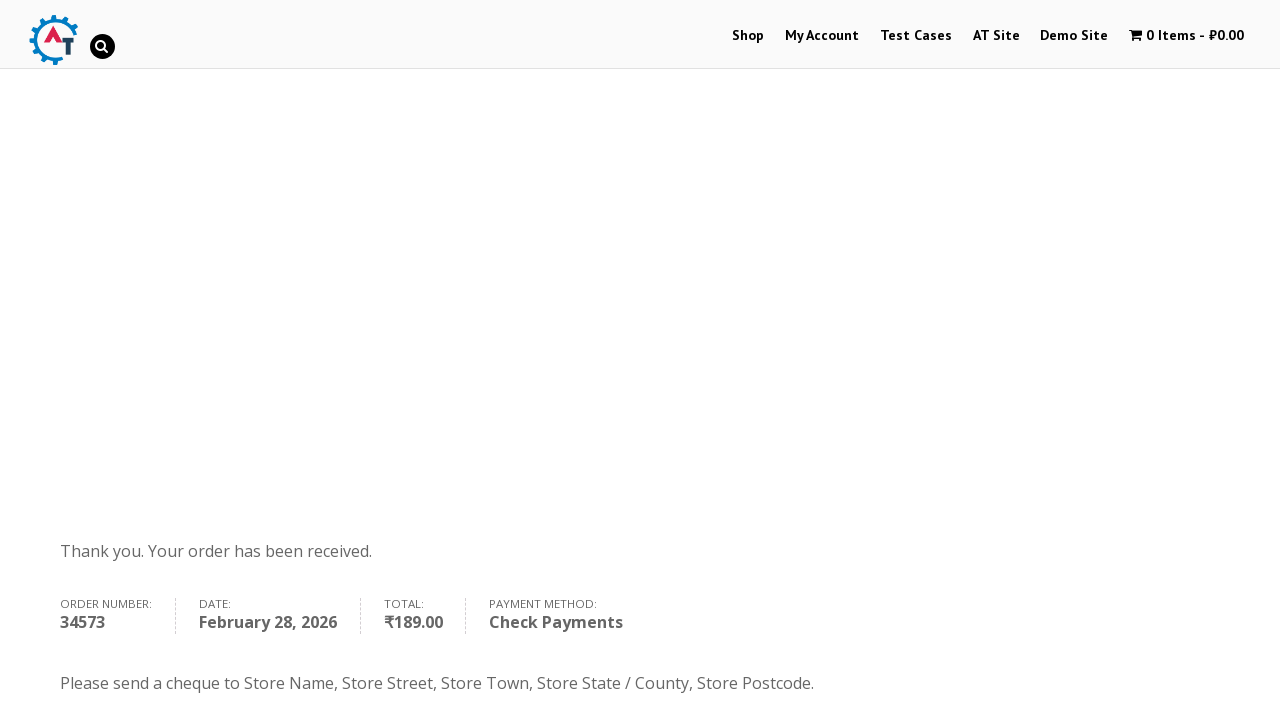

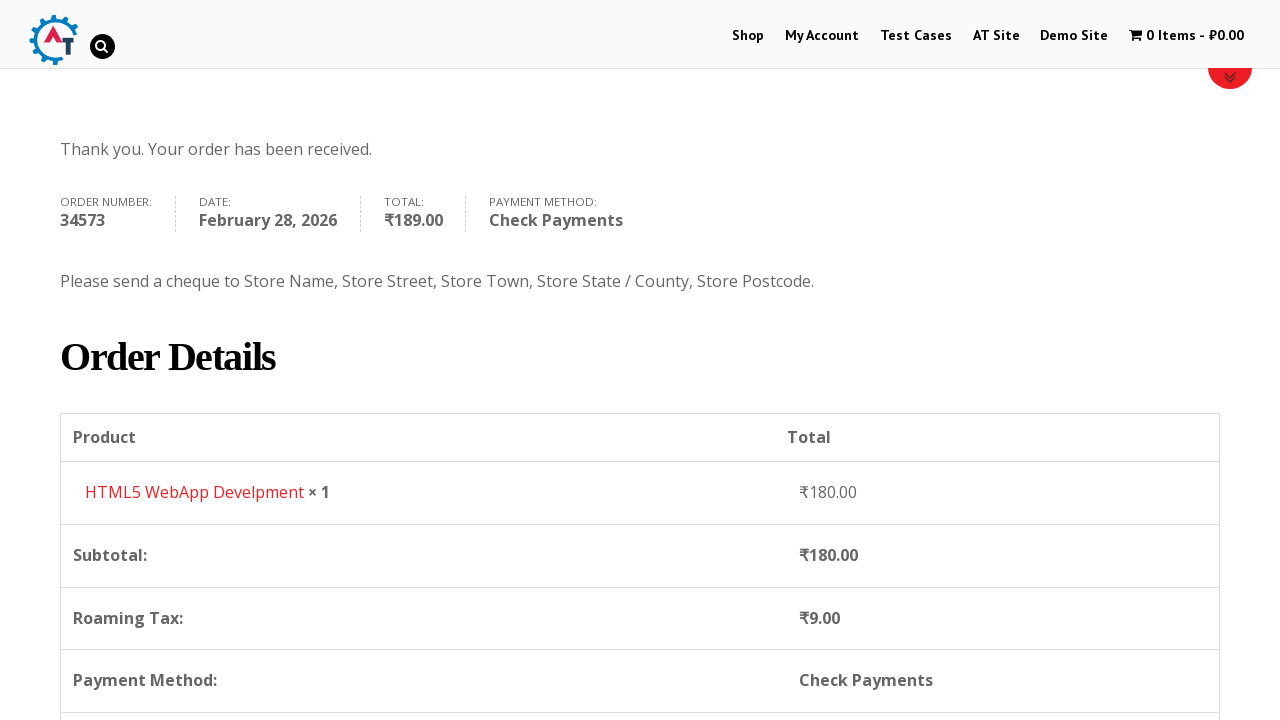